Navigates to an automation practice page and interacts with a table to verify row and column counts, then retrieves text from a specific row

Starting URL: https://www.rahulshettyacademy.com/AutomationPractice/

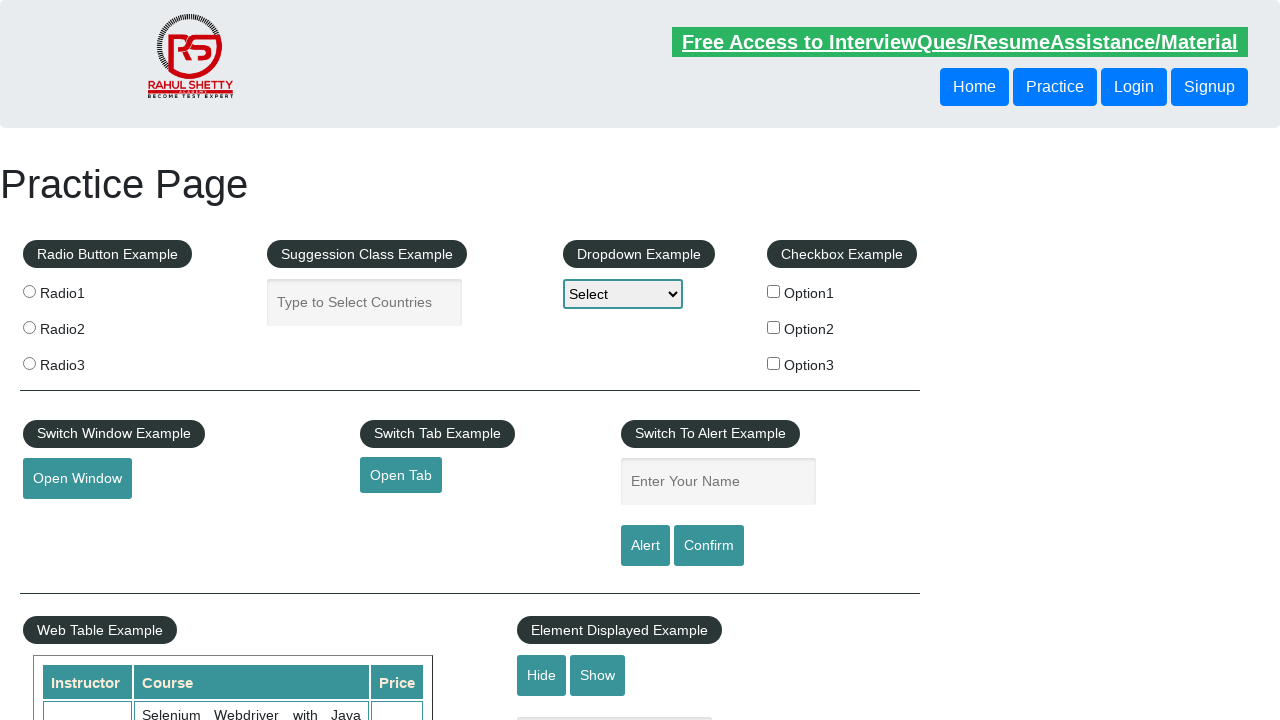

Navigated to automation practice page
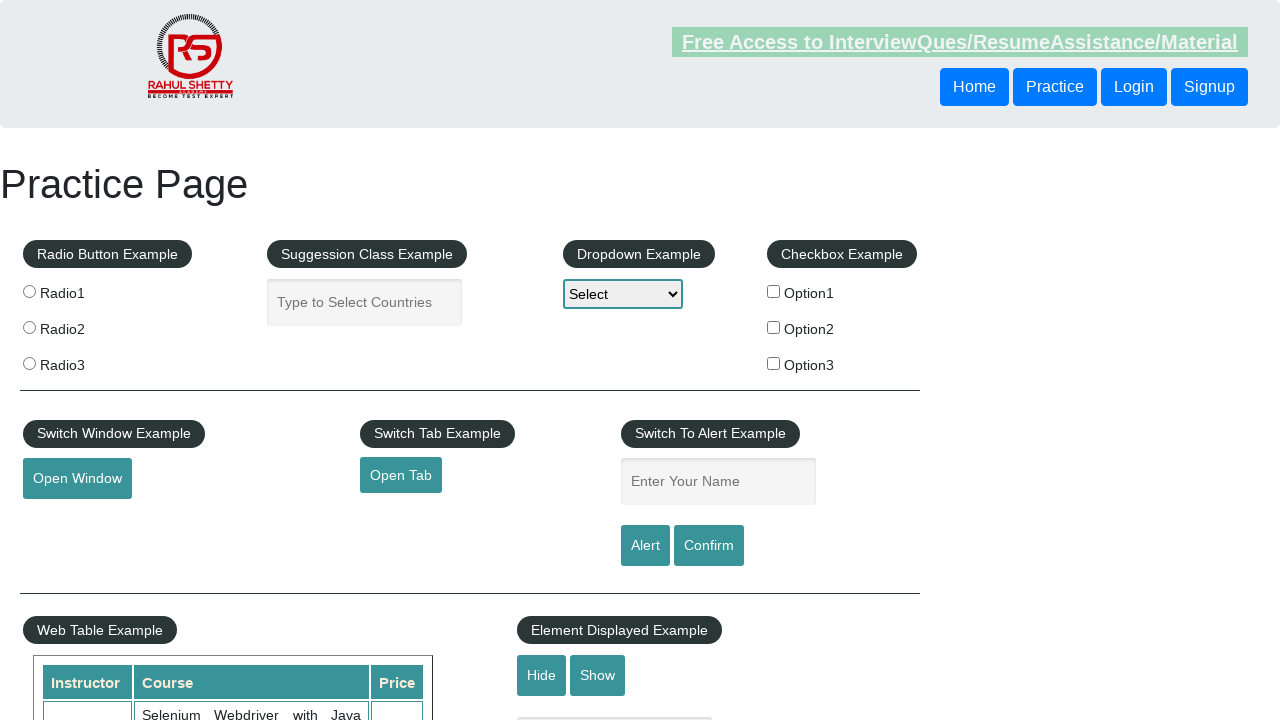

Table element became visible
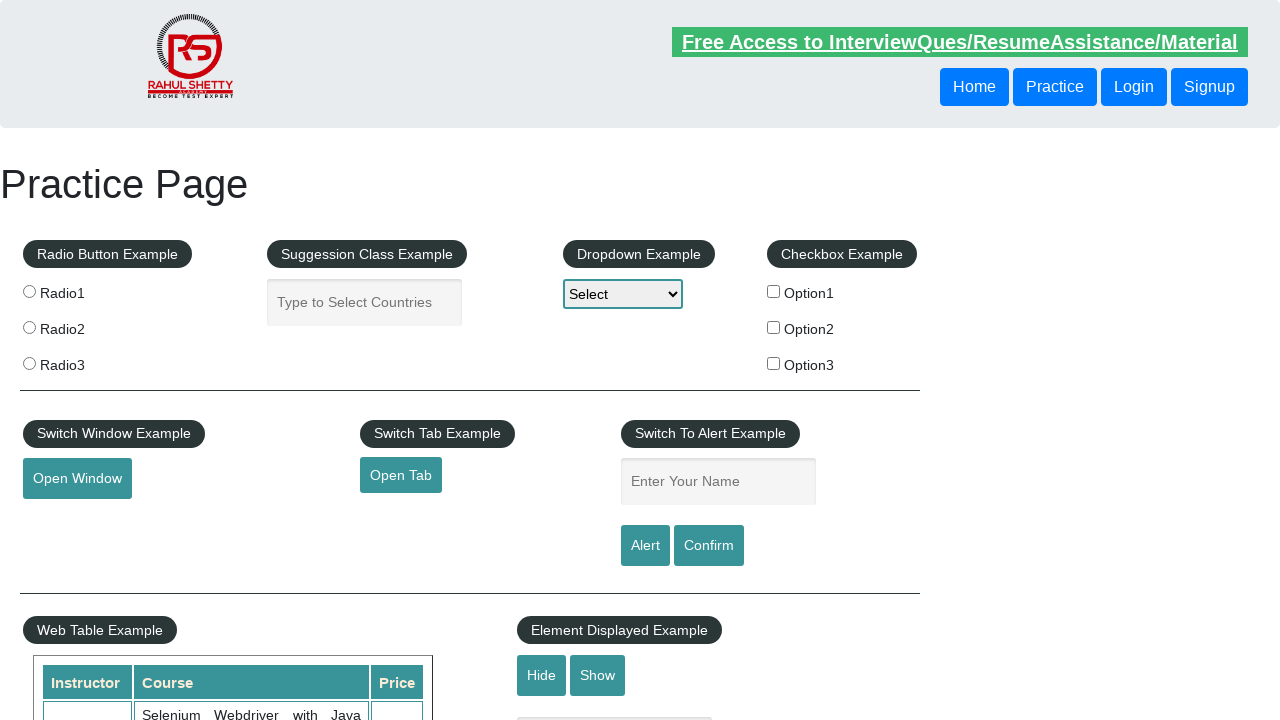

Located table element with class 'table-display'
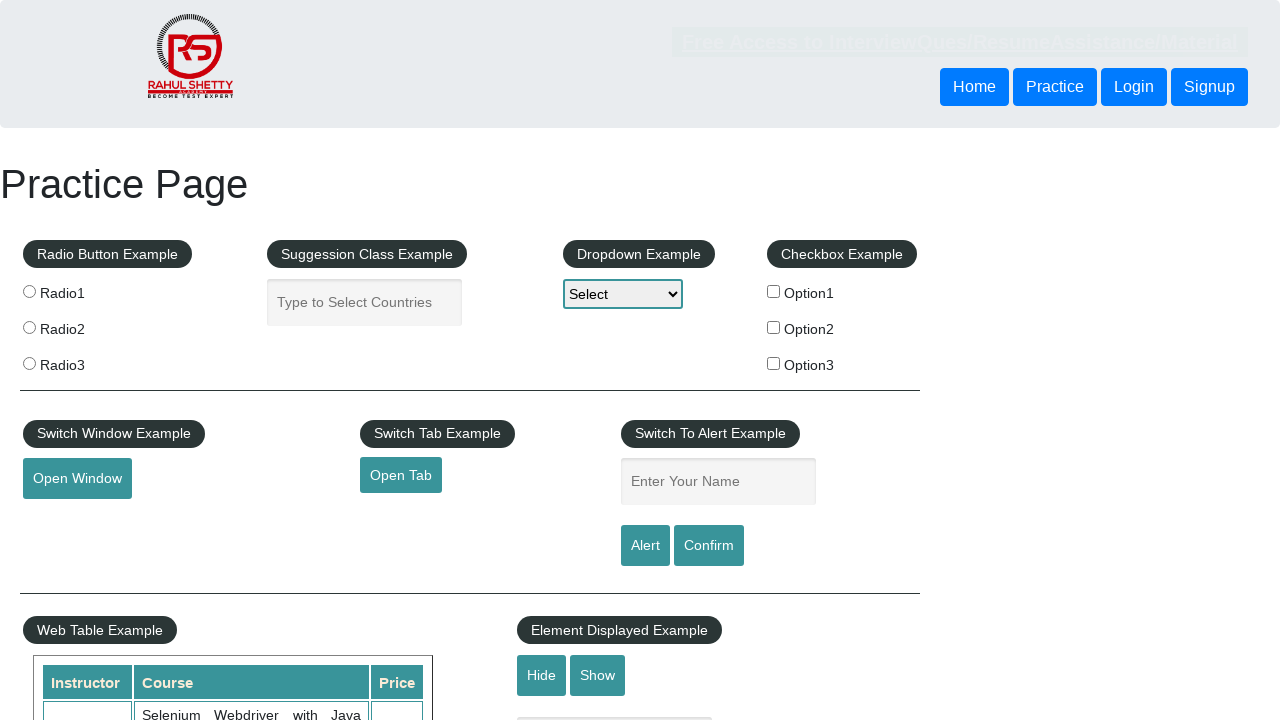

Counted table rows: 20 total rows
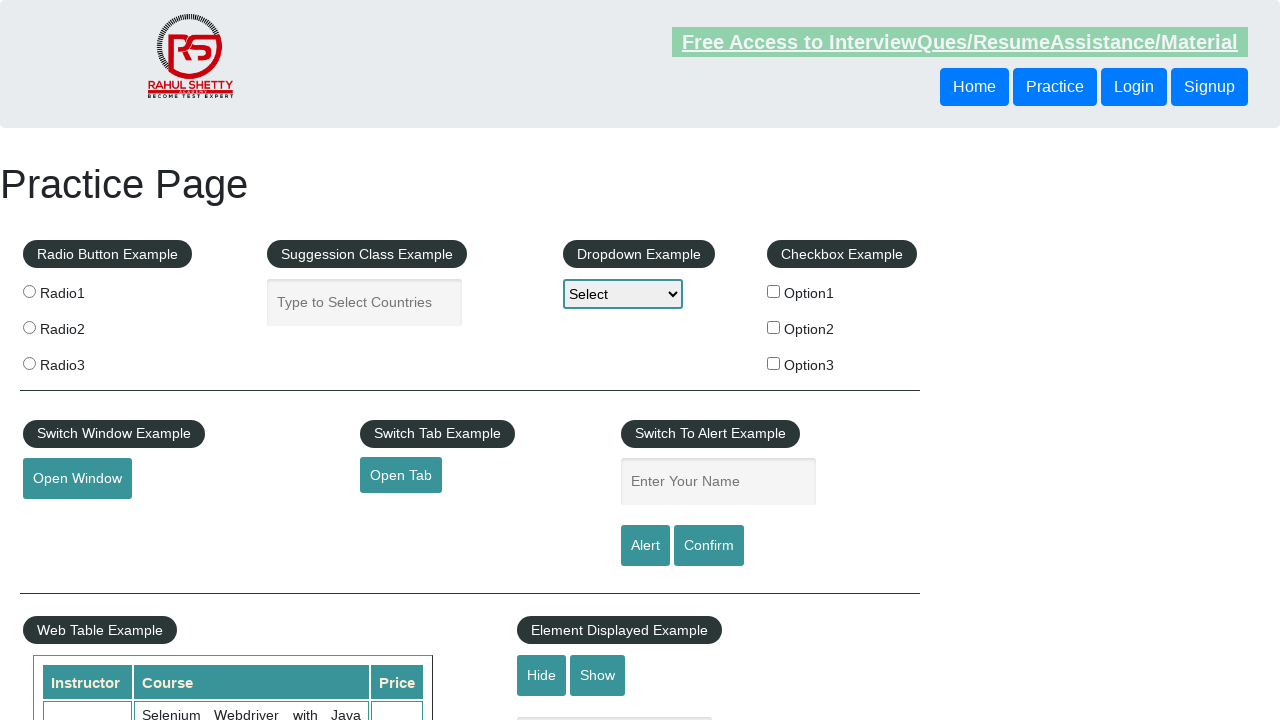

Counted table columns: 3 total columns
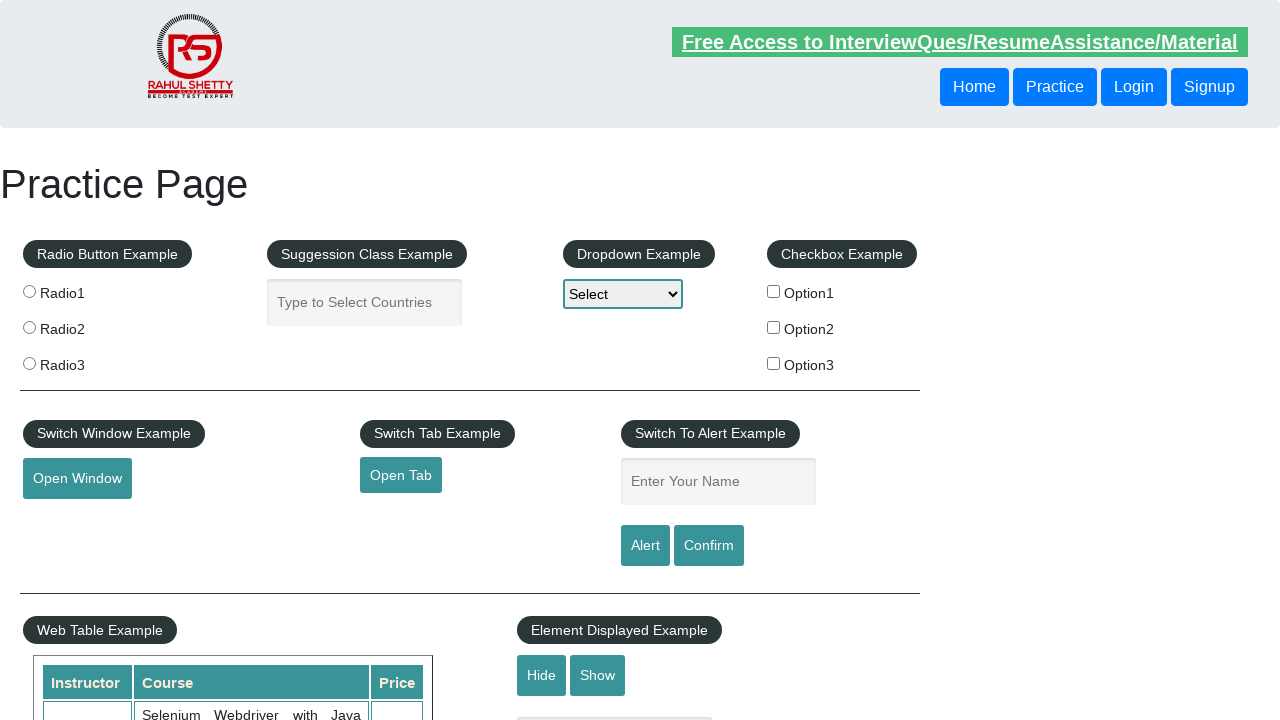

Retrieved text from third row: 
                            Rahul Shetty
                            Learn SQL in Practical + Database Testing from Scratch
                            25
                        
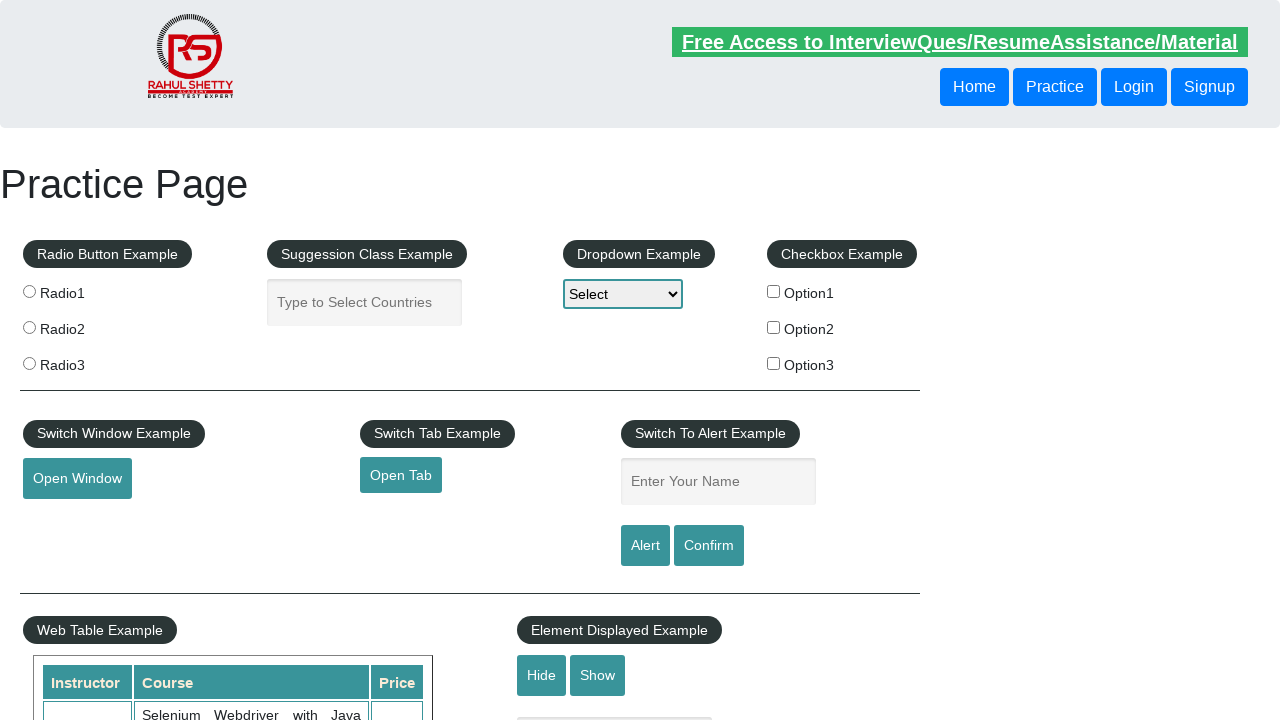

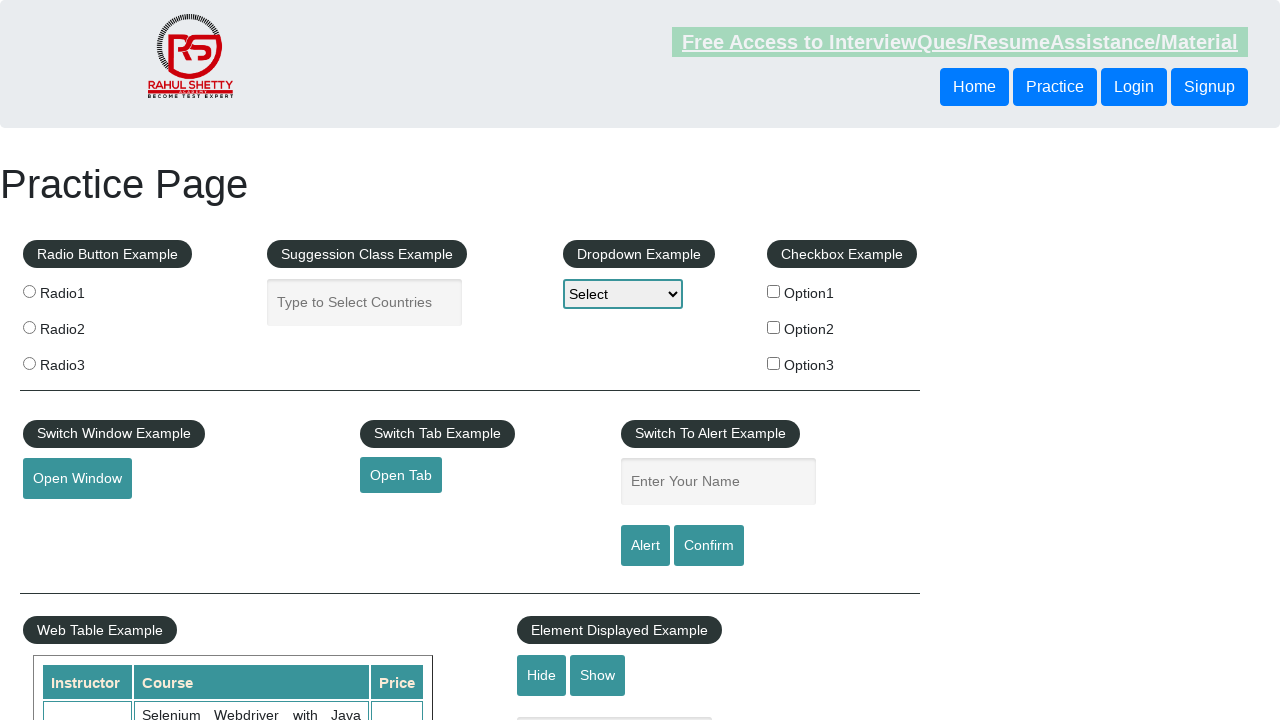